Fills out a form with first name and last name fields, then submits it on the Sprint 2 sample application page.

Starting URL: https://ultimateqa.com/sample-application-lifecycle-sprint-2/

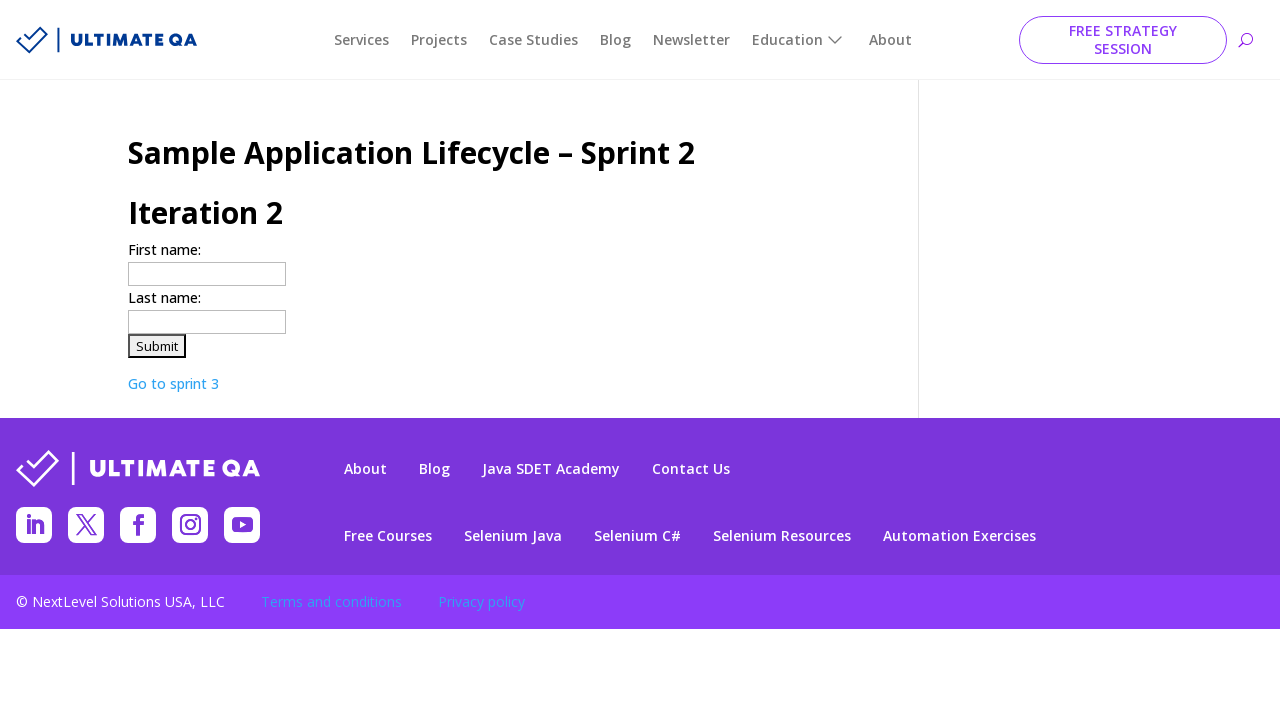

Waited for first name input field to load
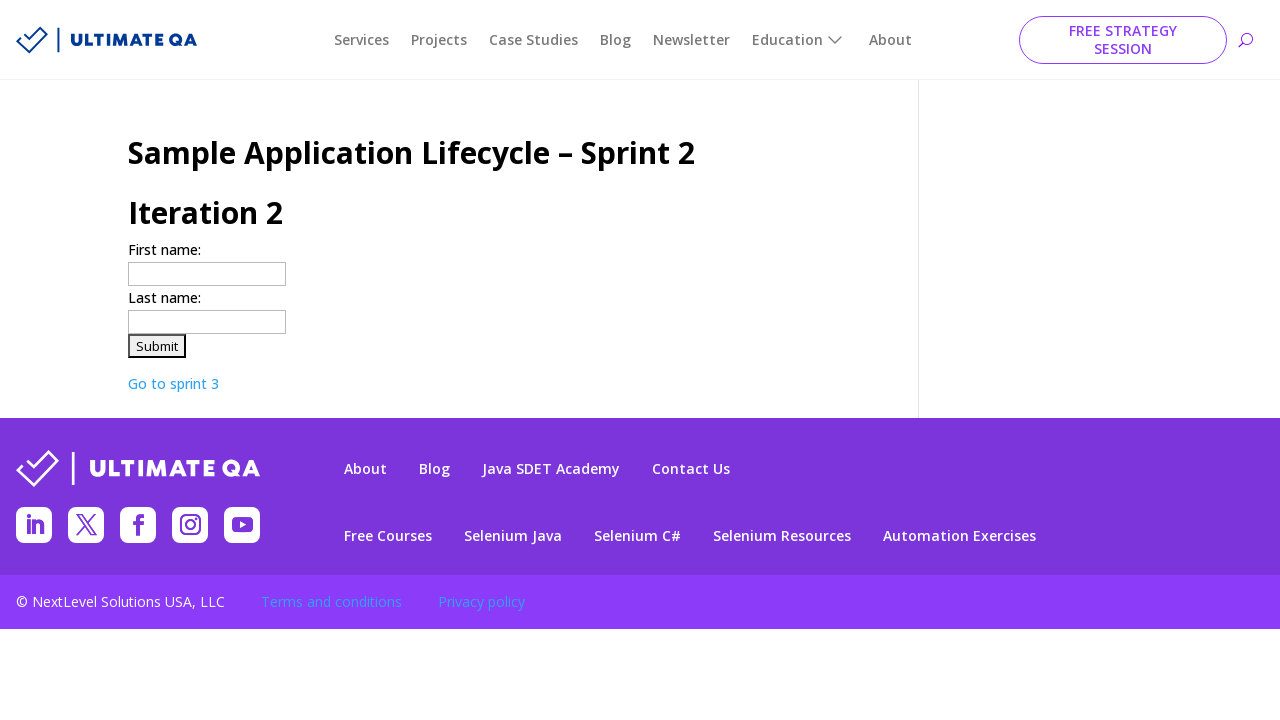

Filled first name field with 'Elena' on input[name="firstname"]
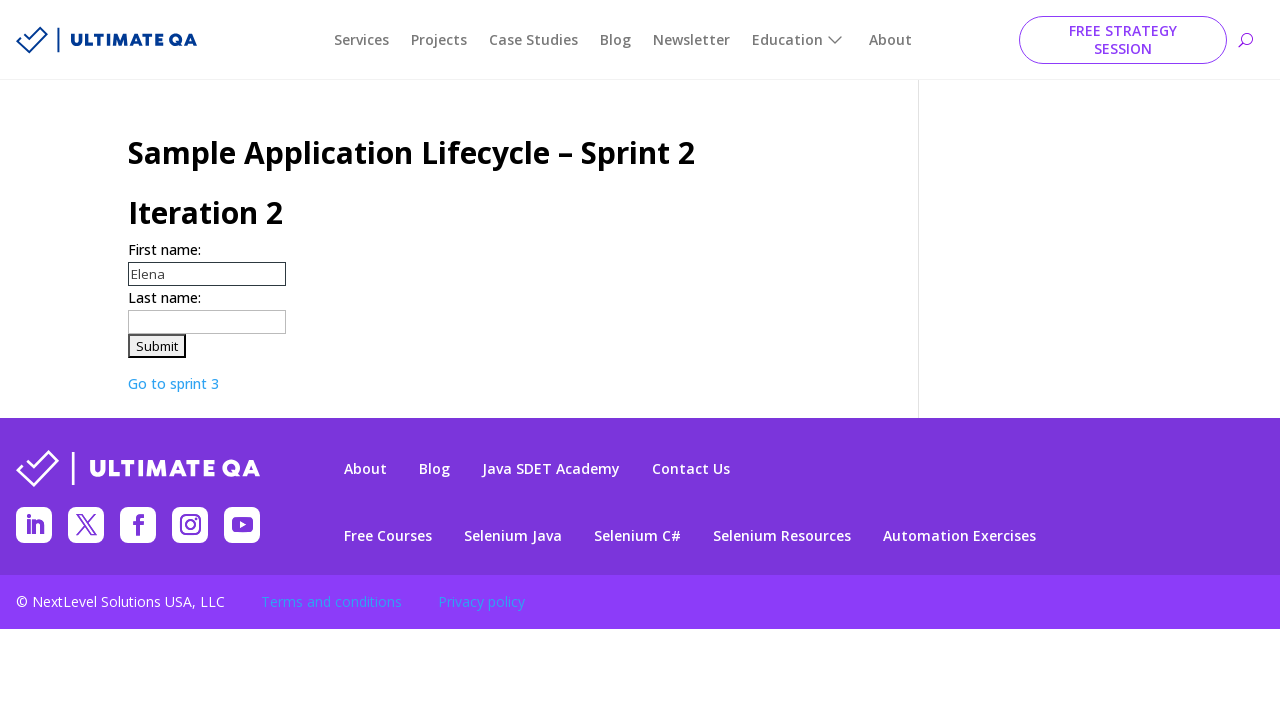

Filled last name field with 'Martinez' on input[name=lastname]
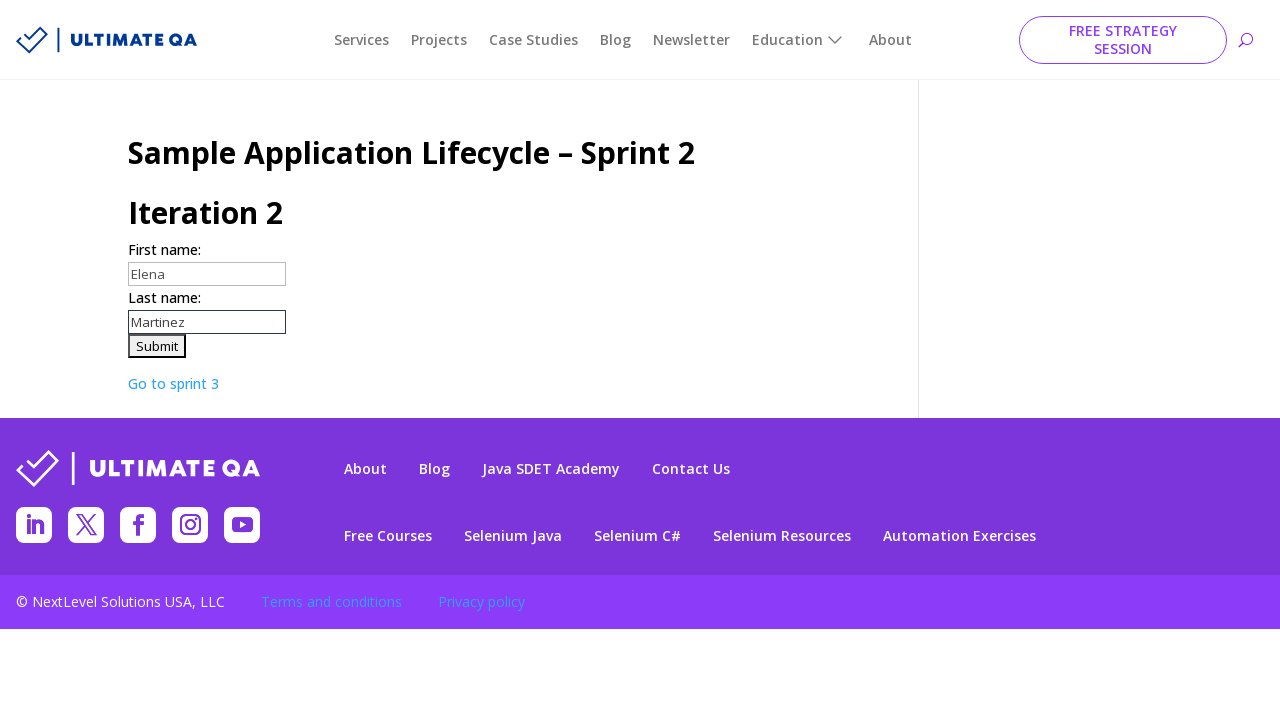

Clicked submit button to submit the form at (157, 346) on xpath=//input[@type='submit']
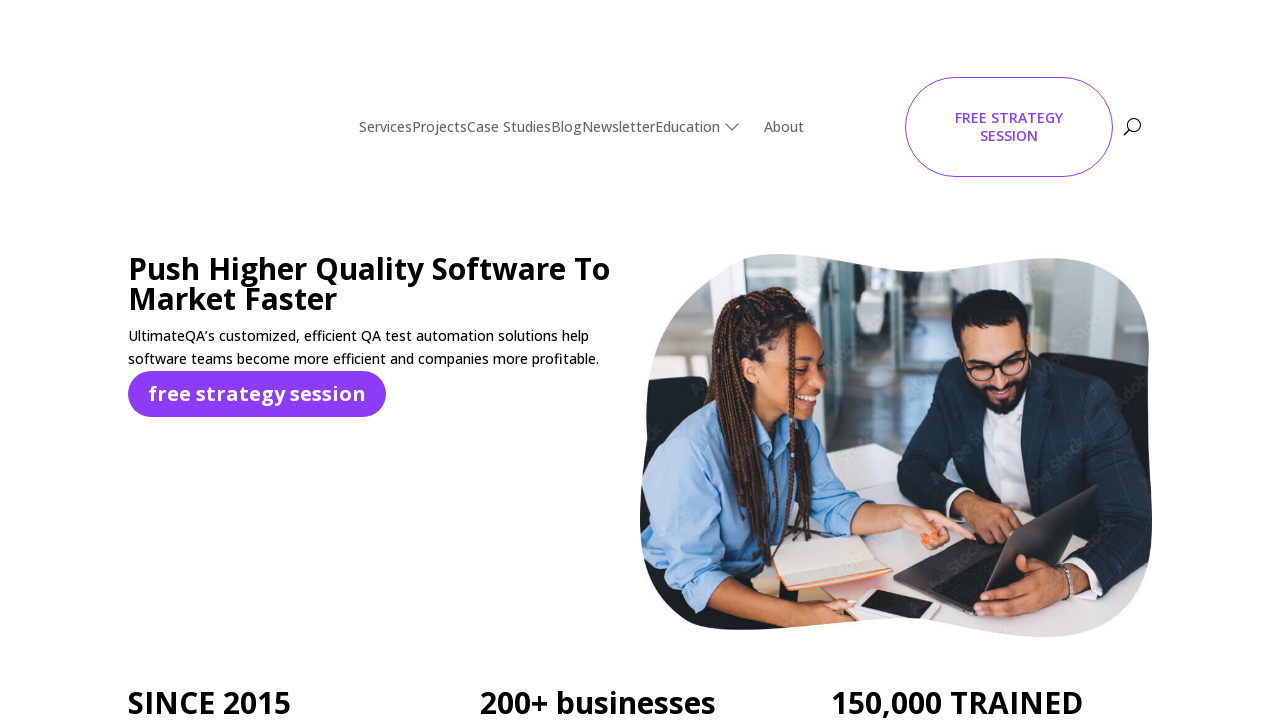

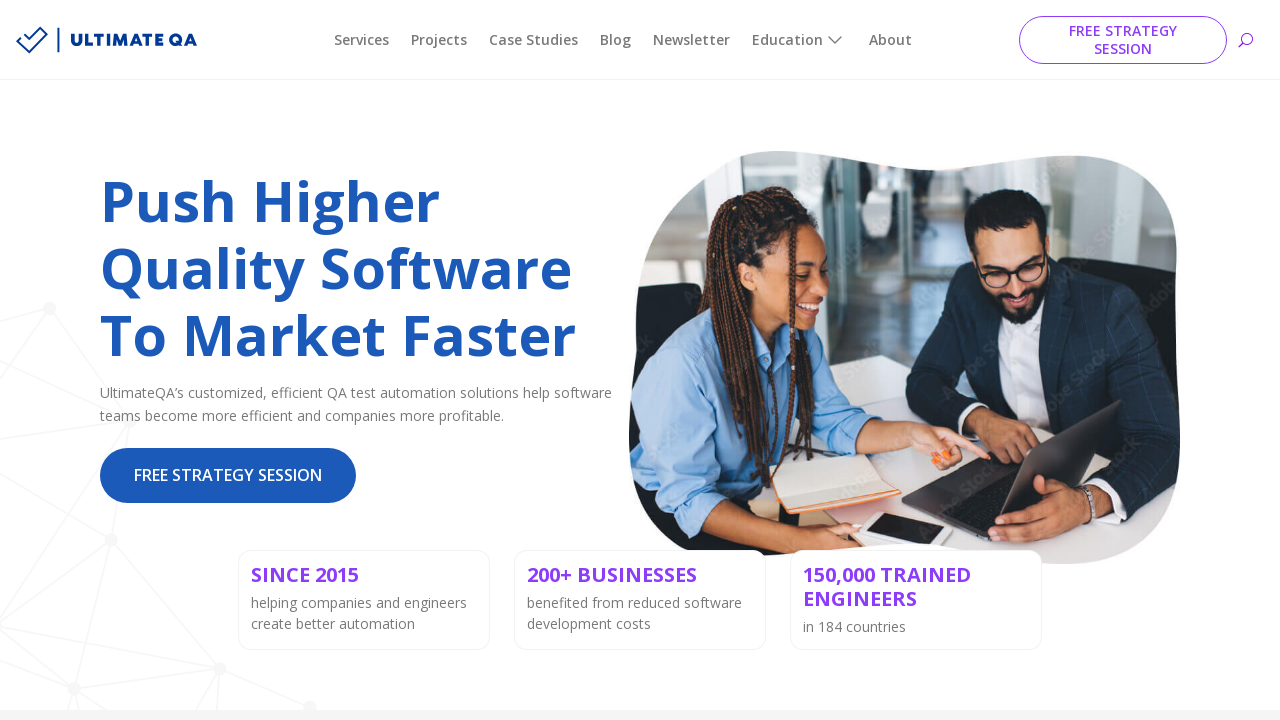